Tests date picker calendar functionality by clicking through previous months and selecting day 15

Starting URL: https://kristinek.github.io/site/examples/actions

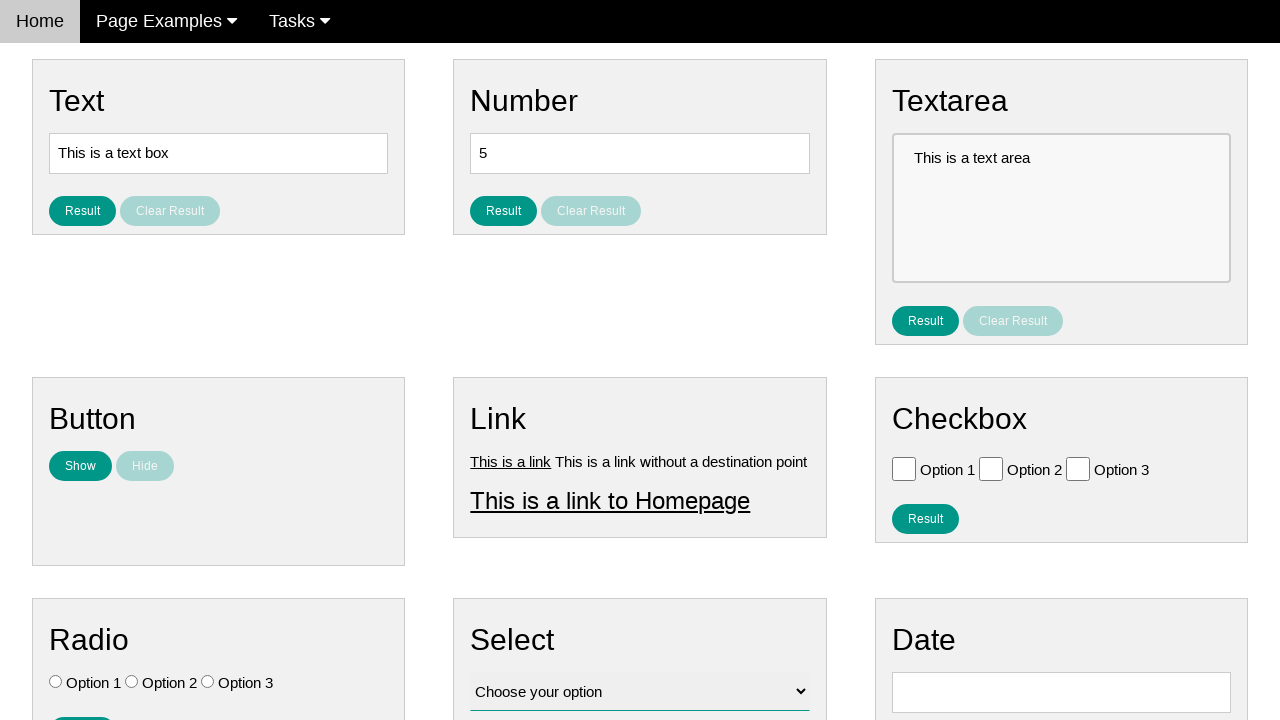

Clicked date input field to open calendar at (1061, 692) on input#vfb-8
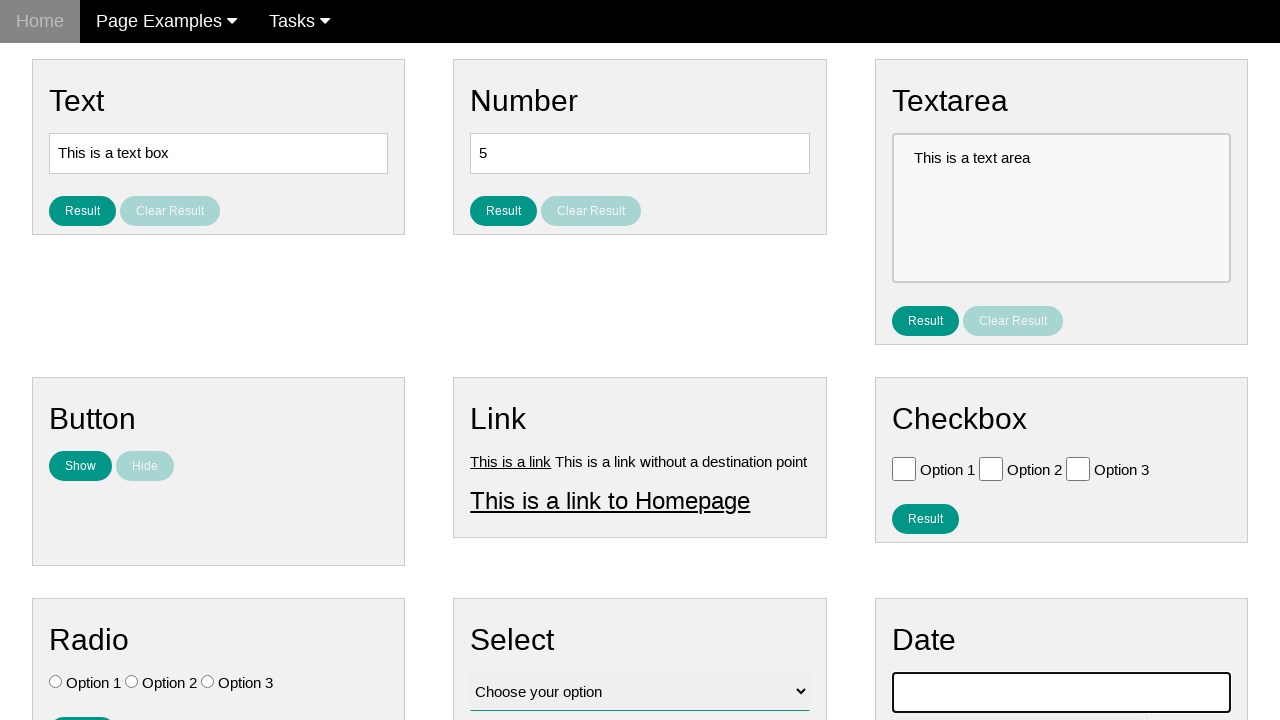

Clicked Prev button to navigate to previous month (1/10) at (912, 408) on xpath=//span[text()='Prev']
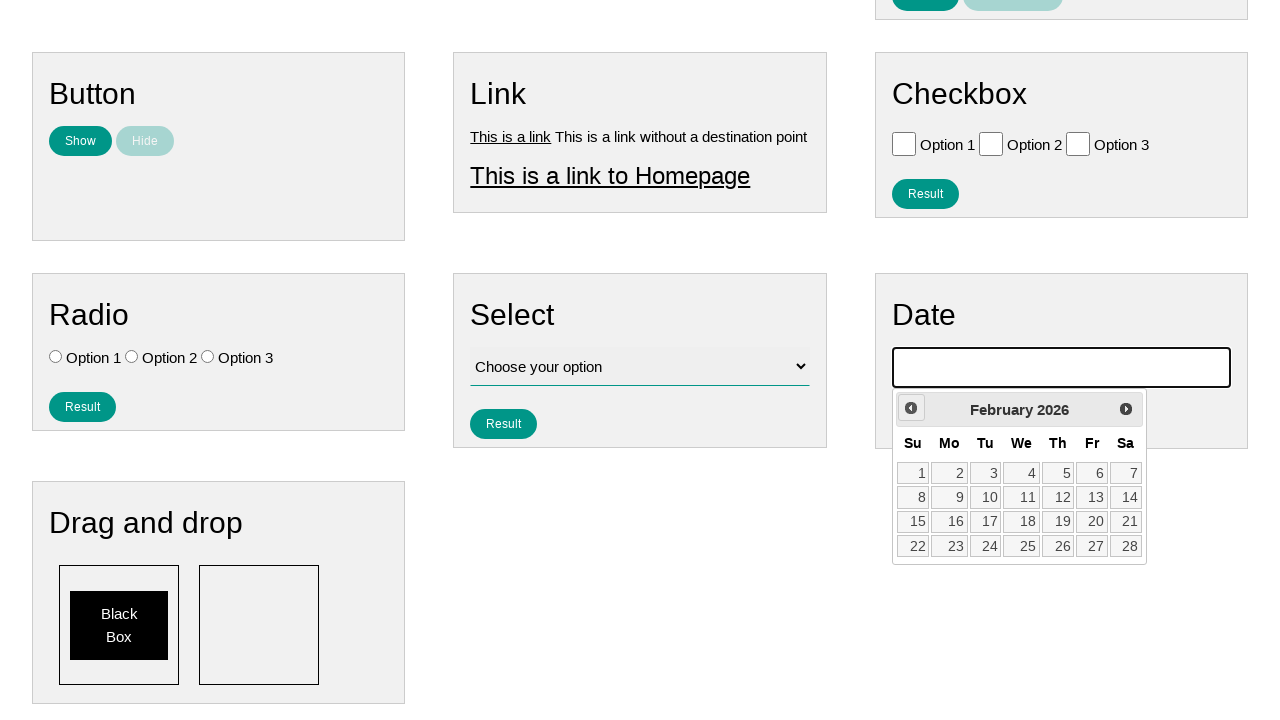

Clicked Prev button to navigate to previous month (2/10) at (911, 408) on xpath=//span[text()='Prev']
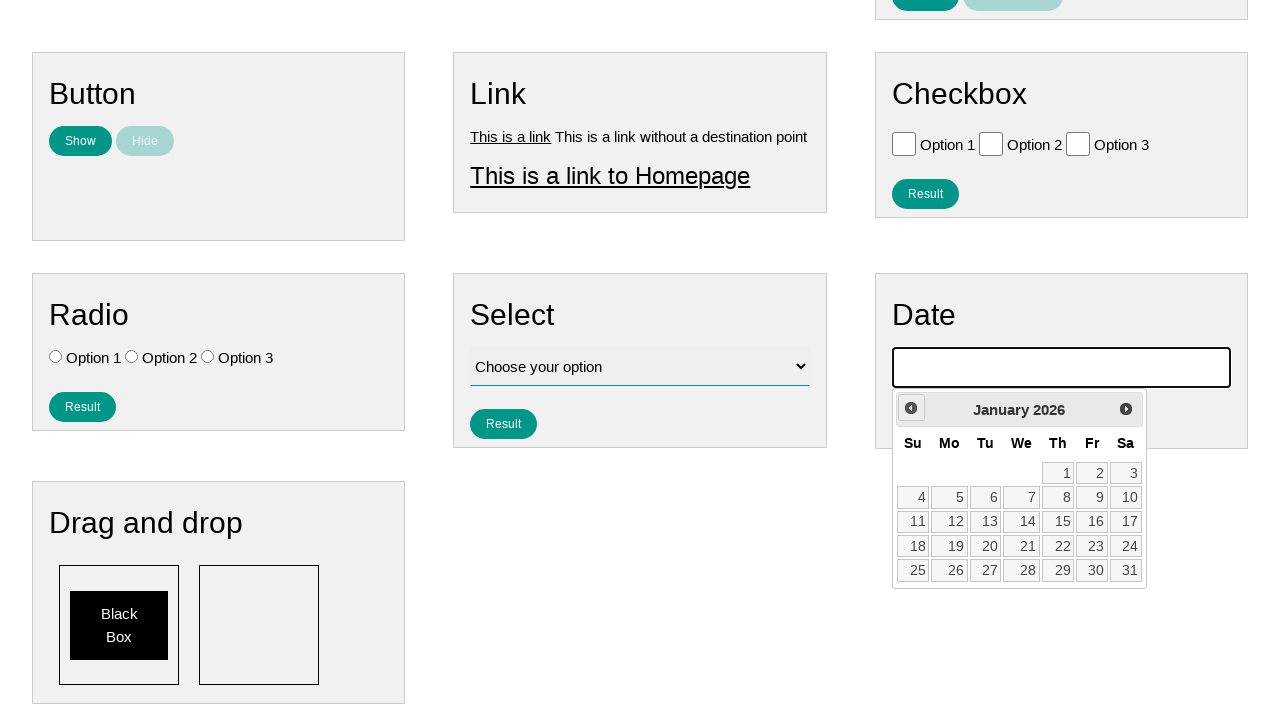

Clicked Prev button to navigate to previous month (3/10) at (911, 408) on xpath=//span[text()='Prev']
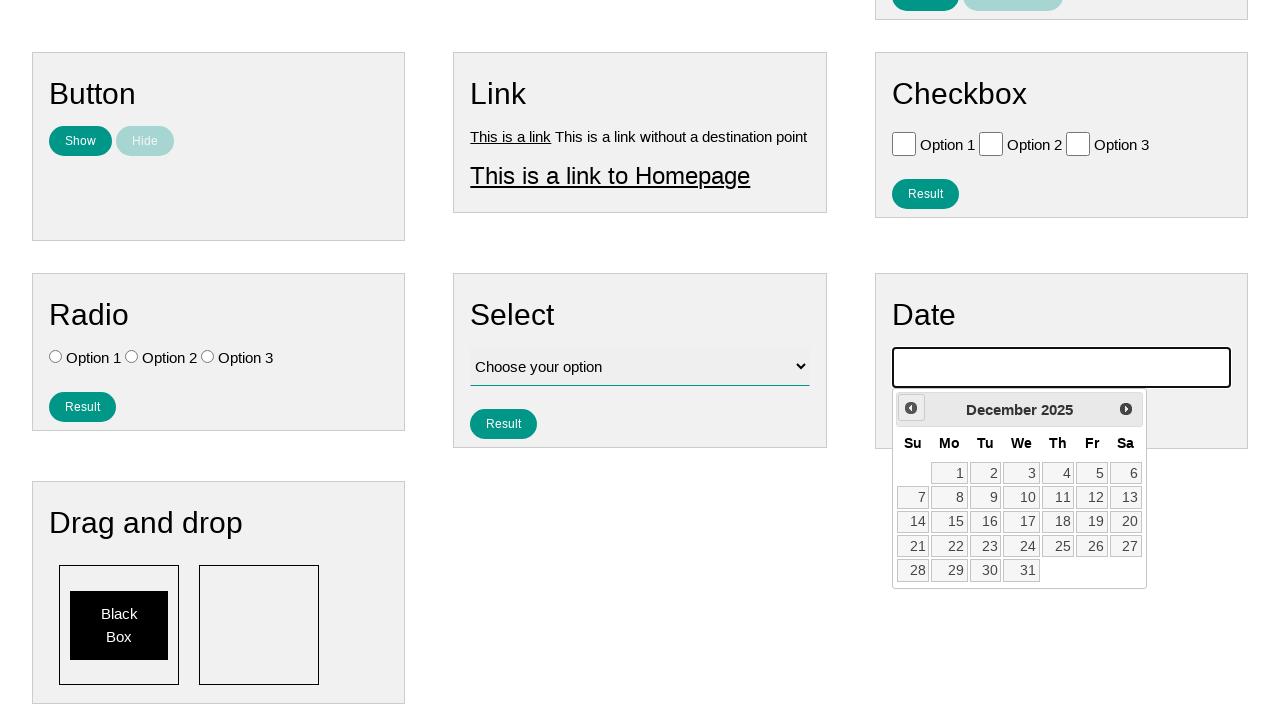

Clicked Prev button to navigate to previous month (4/10) at (911, 408) on xpath=//span[text()='Prev']
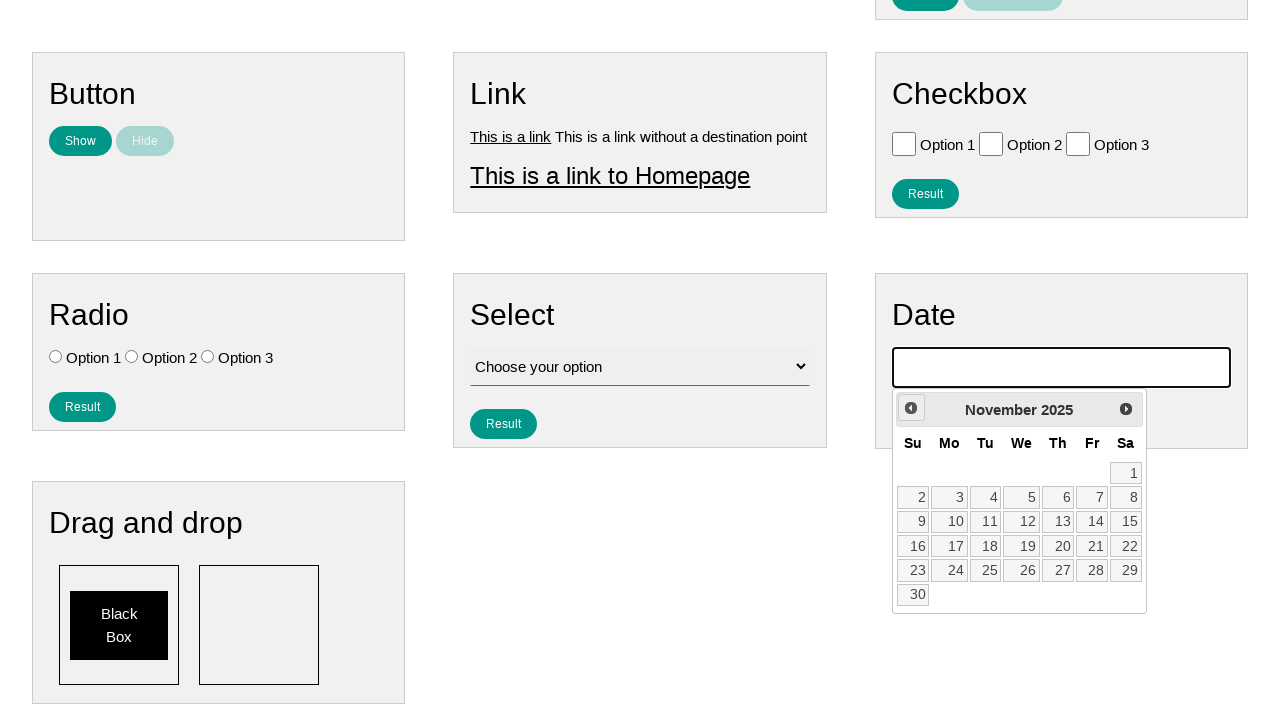

Clicked Prev button to navigate to previous month (5/10) at (911, 408) on xpath=//span[text()='Prev']
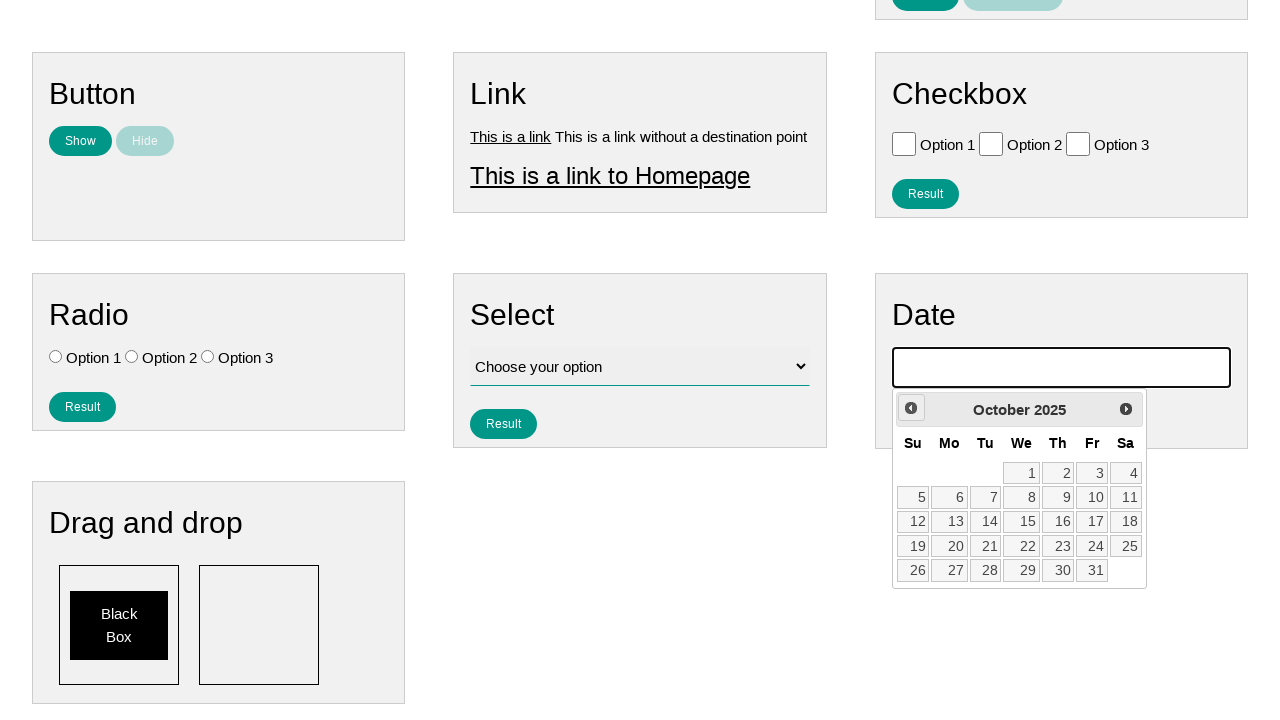

Clicked Prev button to navigate to previous month (6/10) at (911, 408) on xpath=//span[text()='Prev']
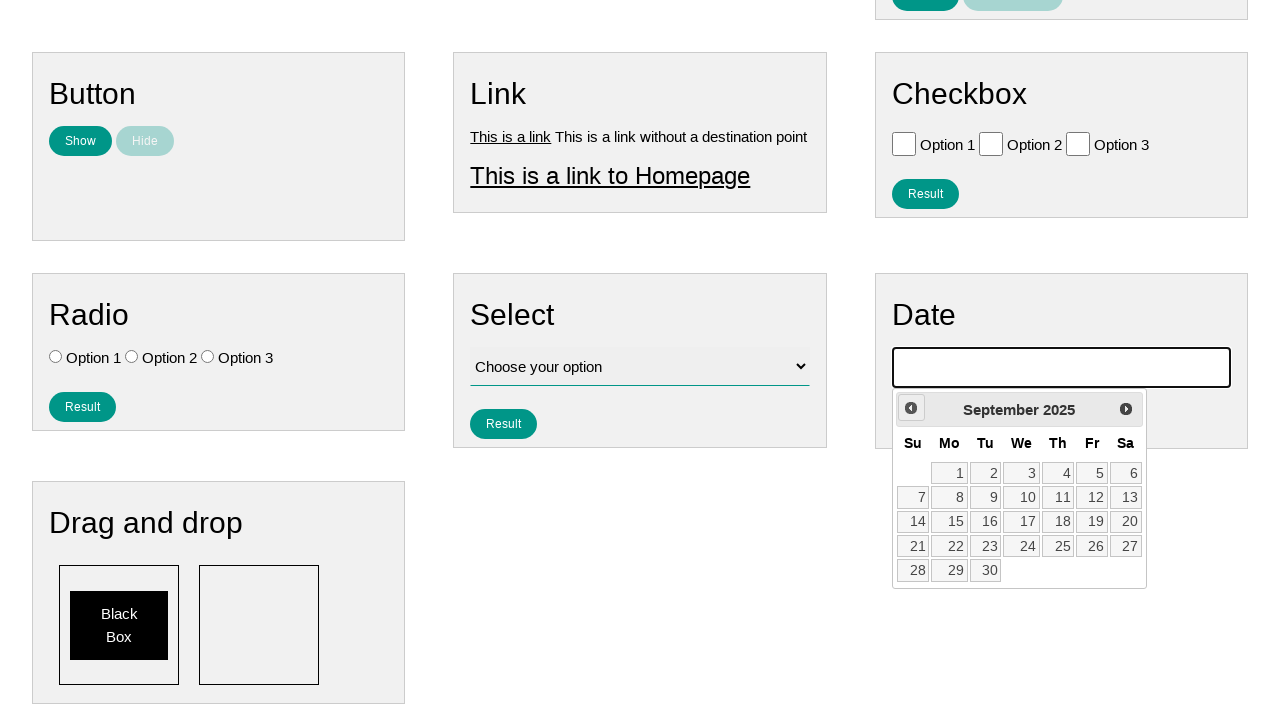

Clicked Prev button to navigate to previous month (7/10) at (911, 408) on xpath=//span[text()='Prev']
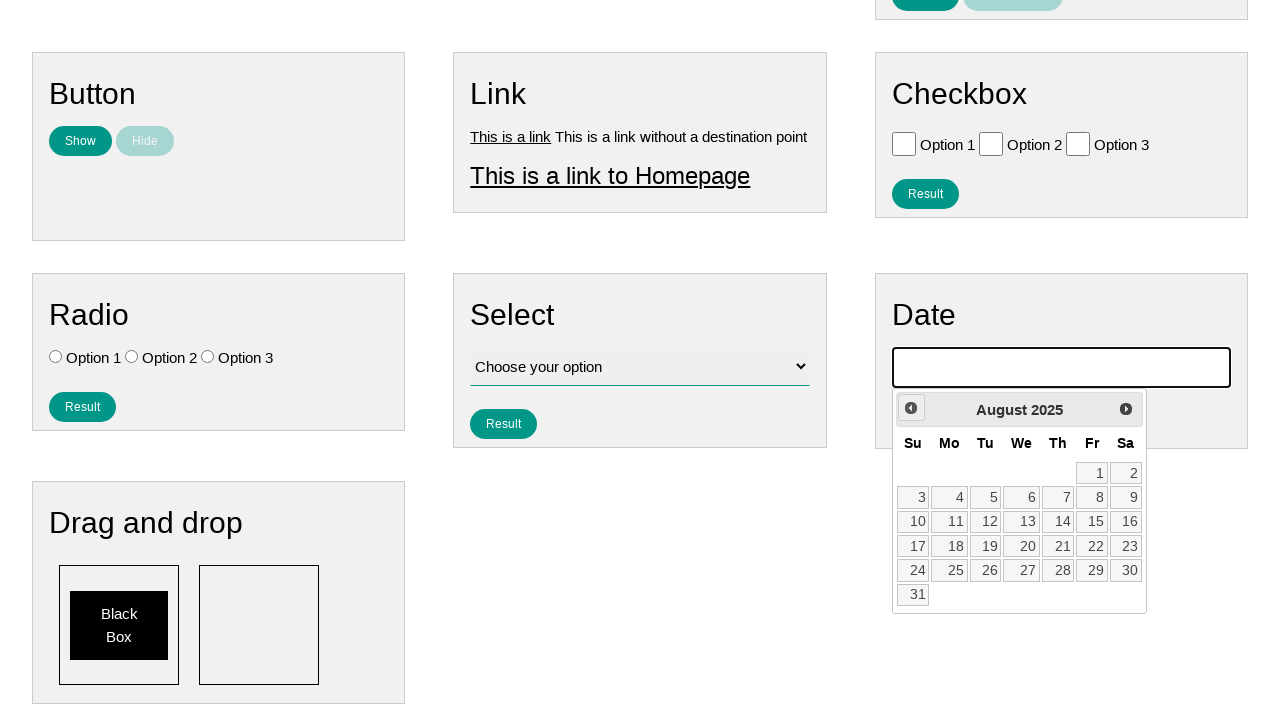

Clicked Prev button to navigate to previous month (8/10) at (911, 408) on xpath=//span[text()='Prev']
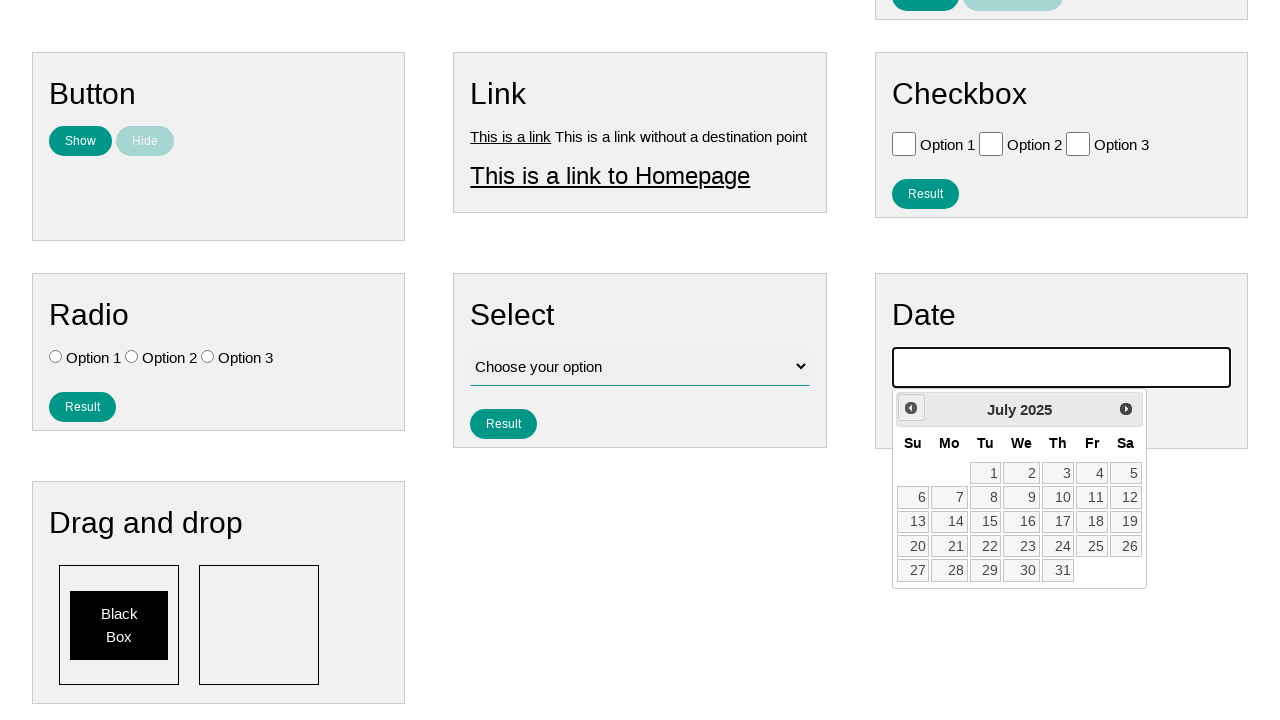

Clicked Prev button to navigate to previous month (9/10) at (911, 408) on xpath=//span[text()='Prev']
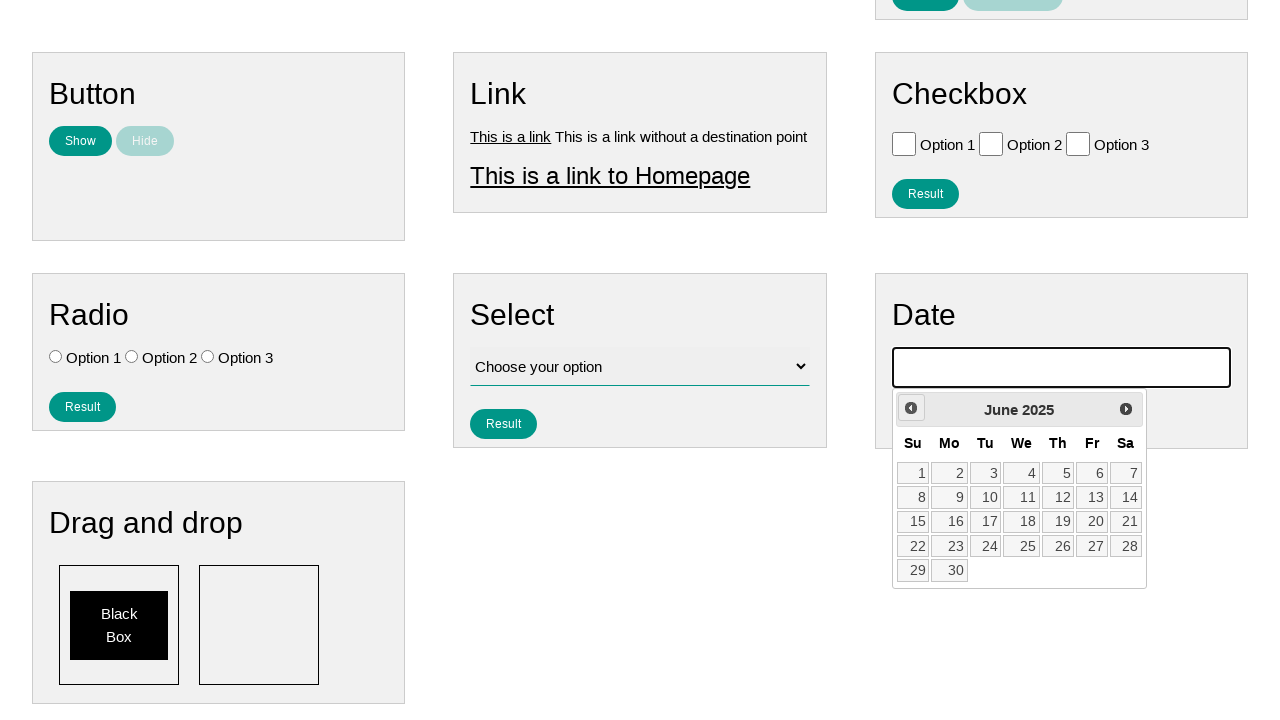

Clicked Prev button to navigate to previous month (10/10) at (911, 408) on xpath=//span[text()='Prev']
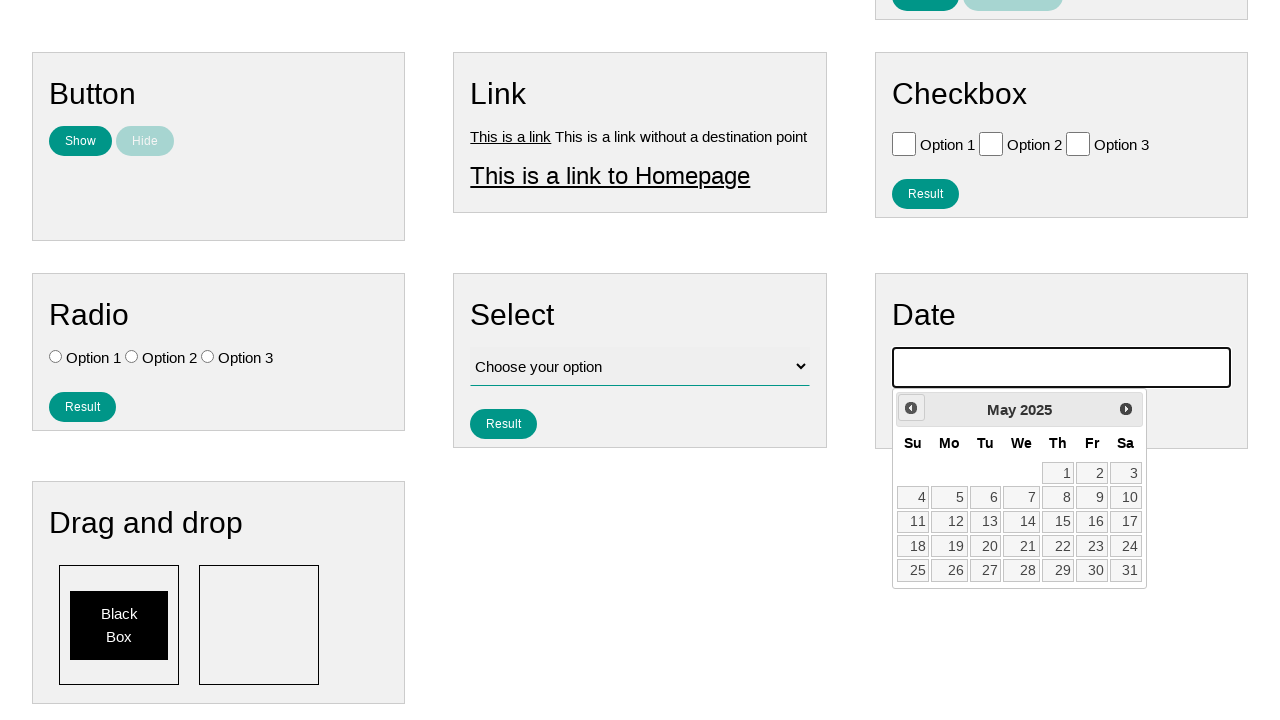

Selected day 15 from calendar at (1058, 522) on xpath=//a[text()='15']
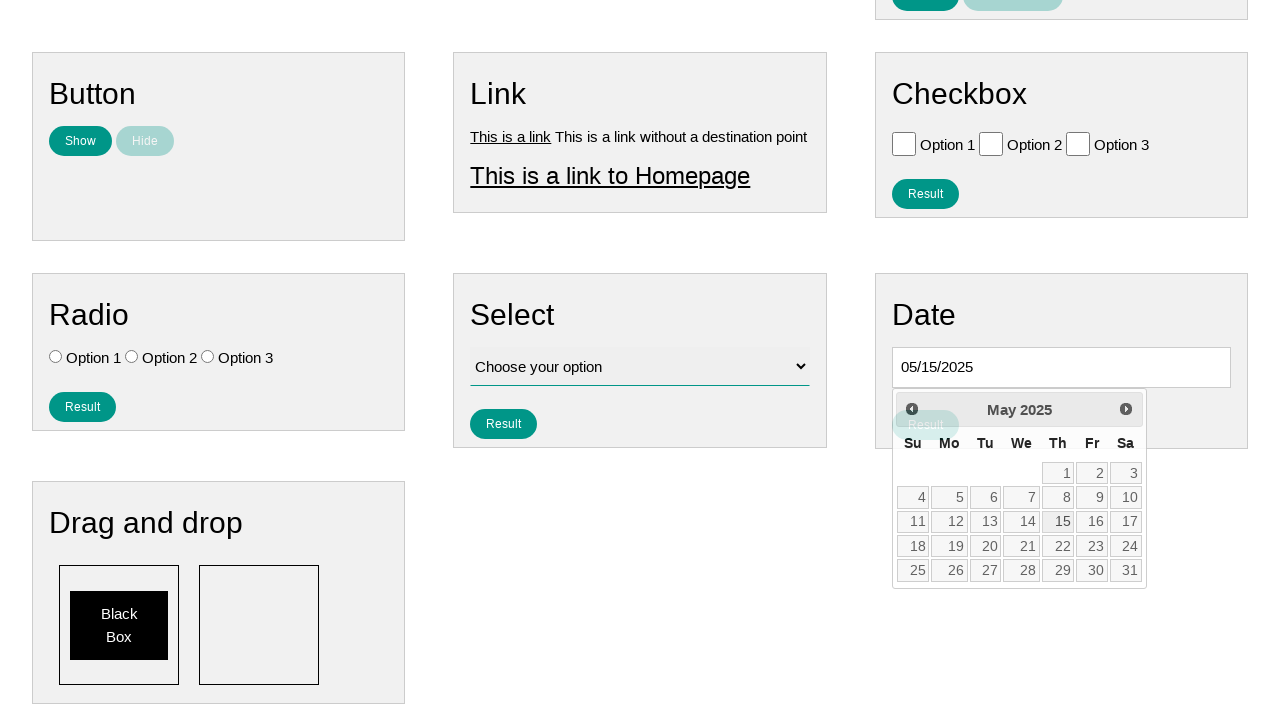

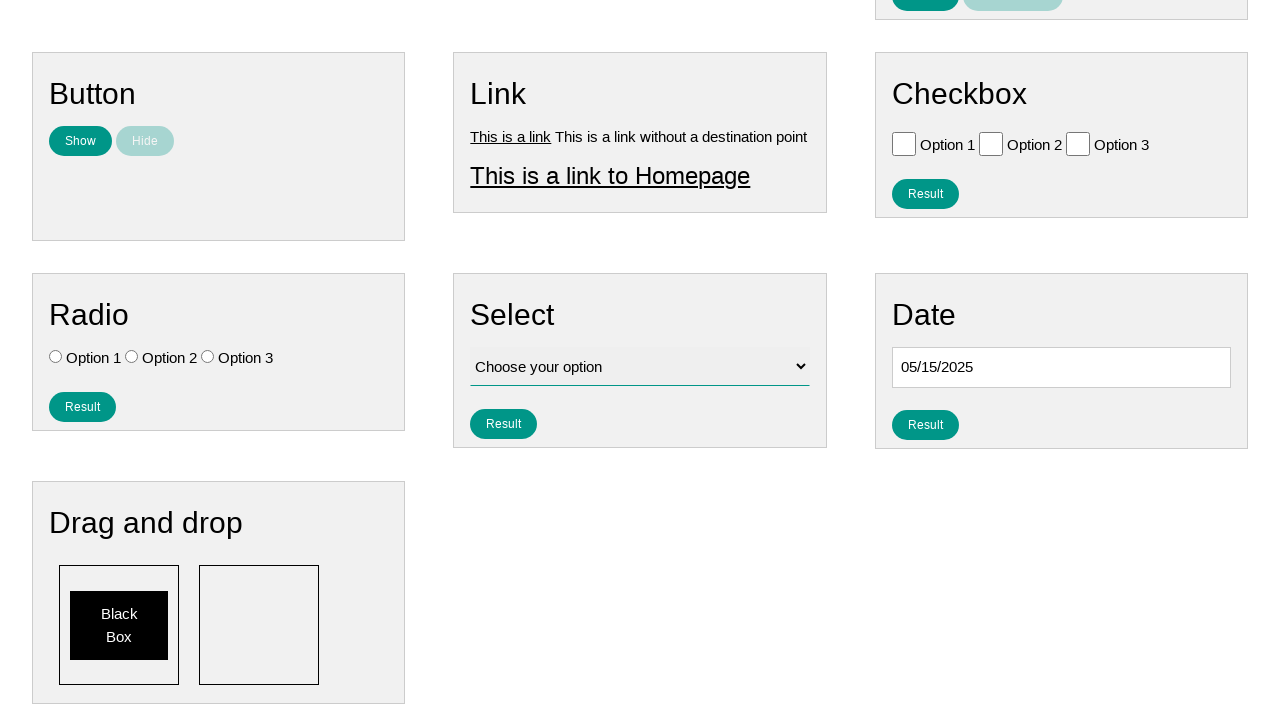